Tests checkbox interaction on an HTML forms tutorial page by finding and clicking the checkbox with value "Butter"

Starting URL: http://www.echoecho.com/htmlforms09.htm

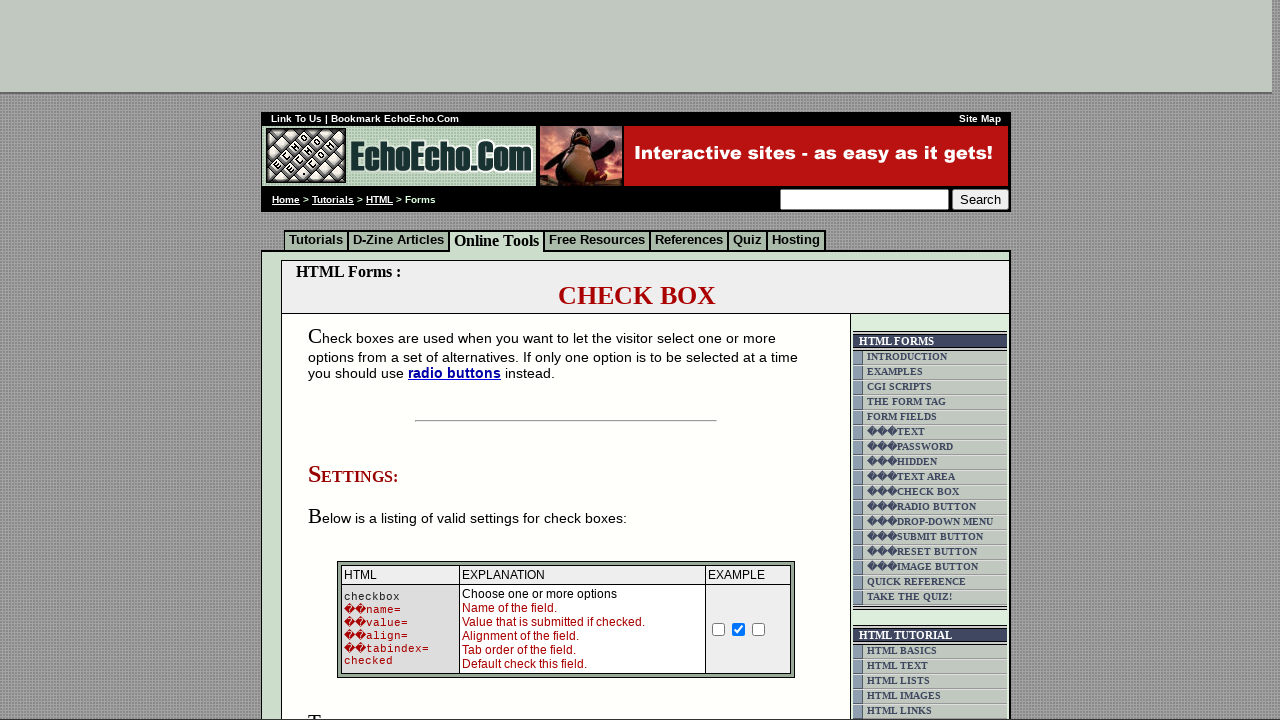

Waited for checkbox form to load
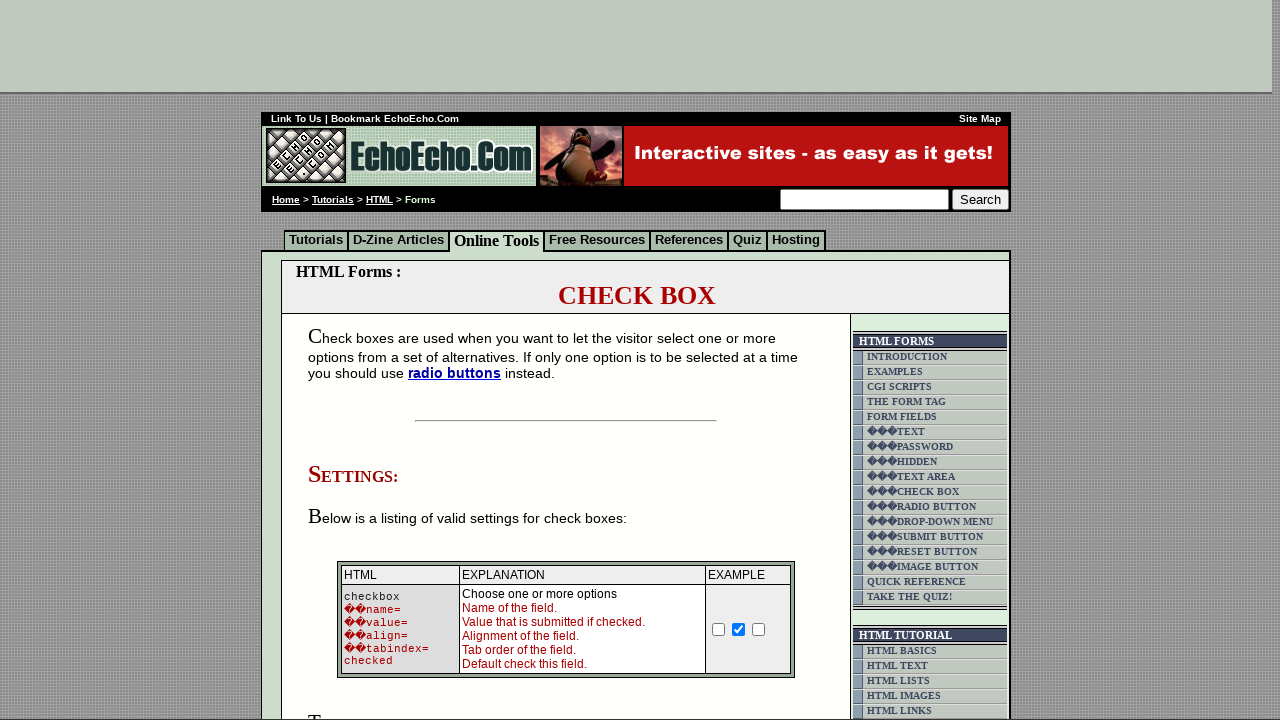

Clicked the checkbox with value 'Butter' at (354, 360) on input[type='checkbox'][value='Butter']
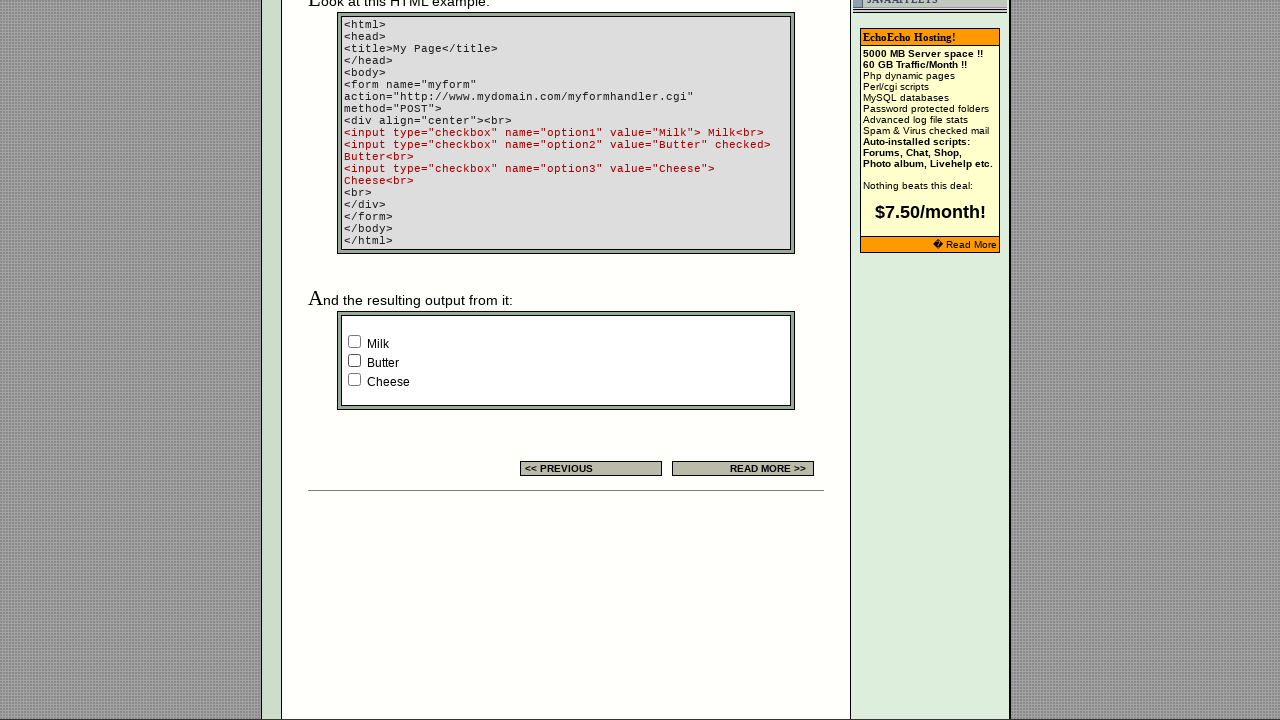

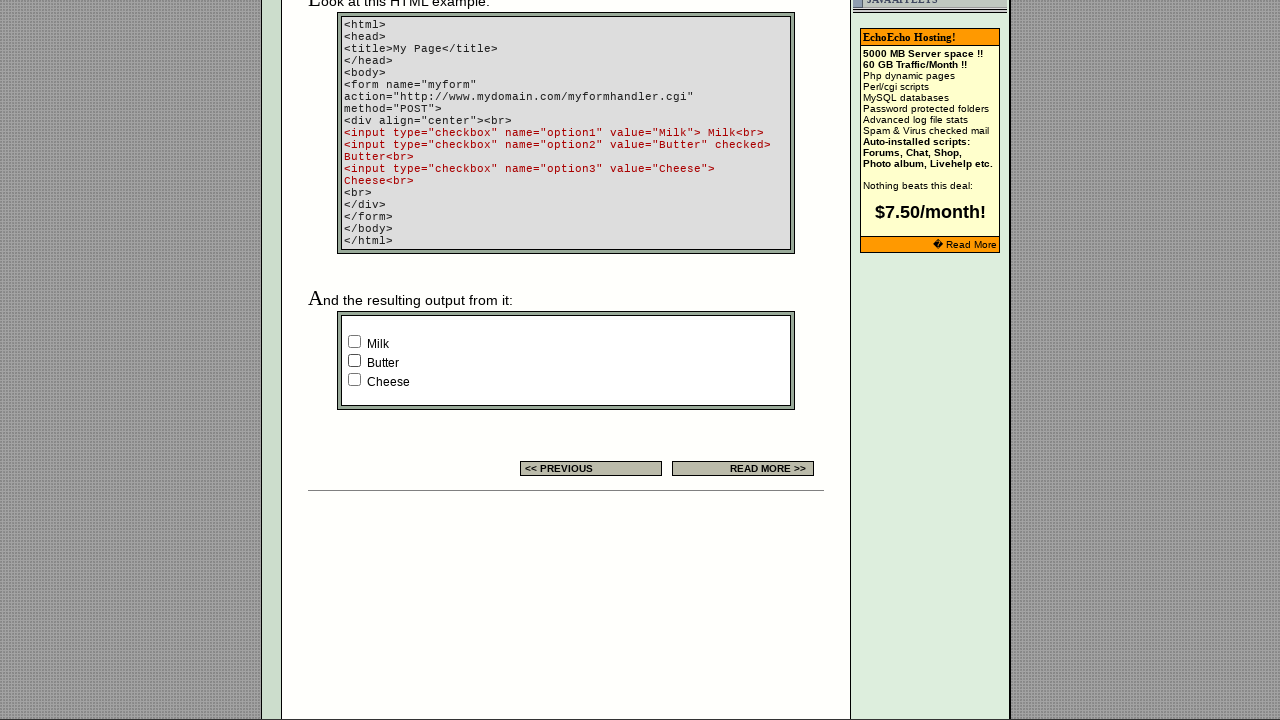